Tests multiple window handling with explicit window handle tracking - stores the first window handle, clicks a link to open a new window, then switches between windows to verify correct focus using page titles.

Starting URL: http://the-internet.herokuapp.com/windows

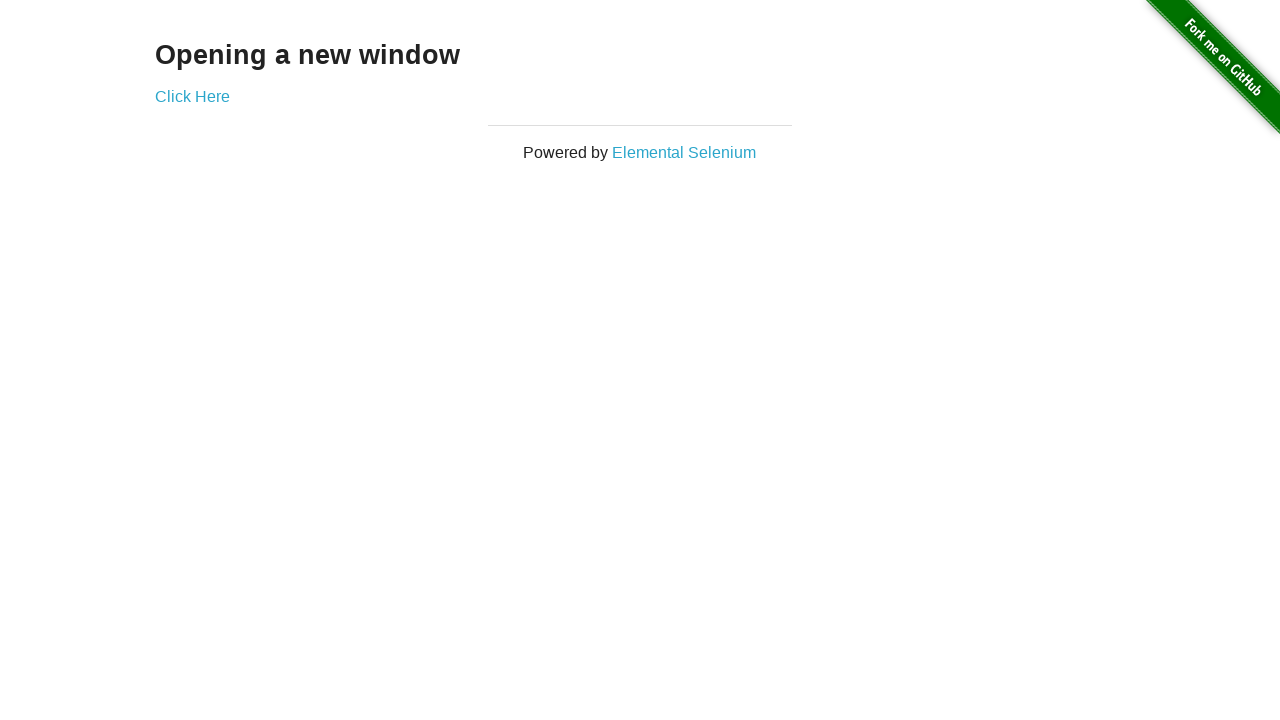

Stored reference to the first page
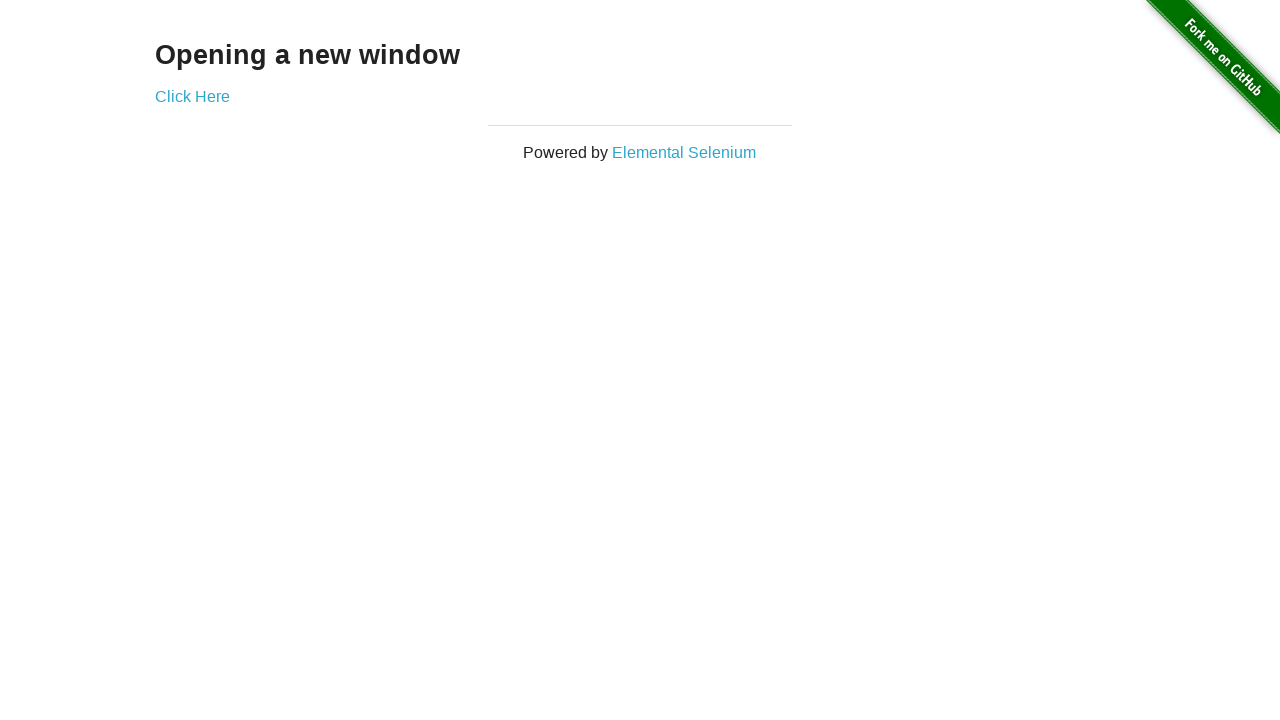

Clicked link to open a new window at (192, 96) on .example a
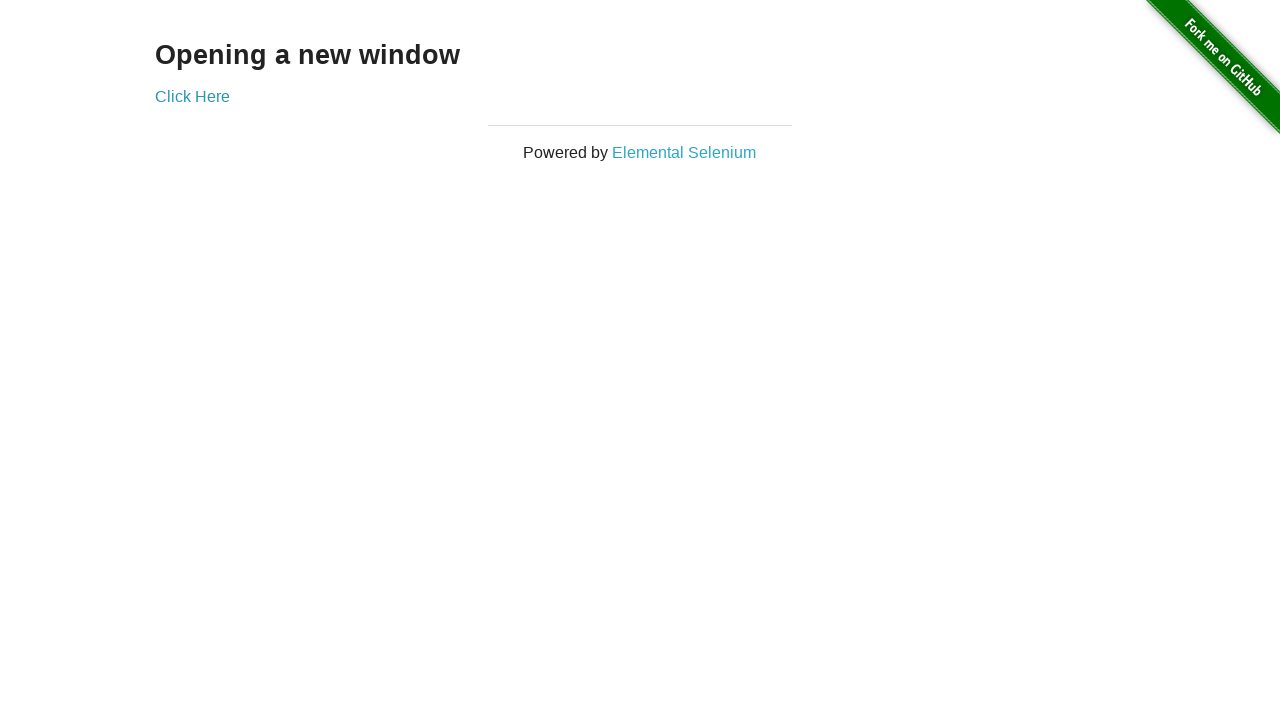

Captured the new page handle
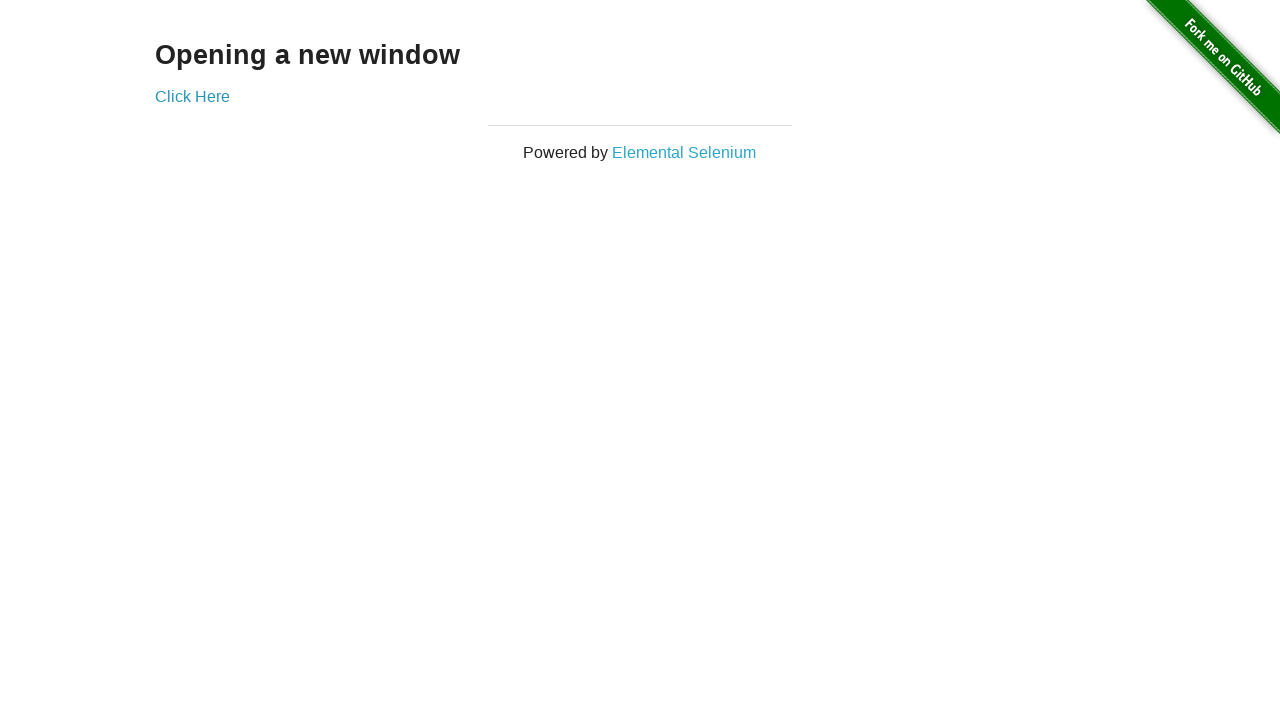

New page finished loading
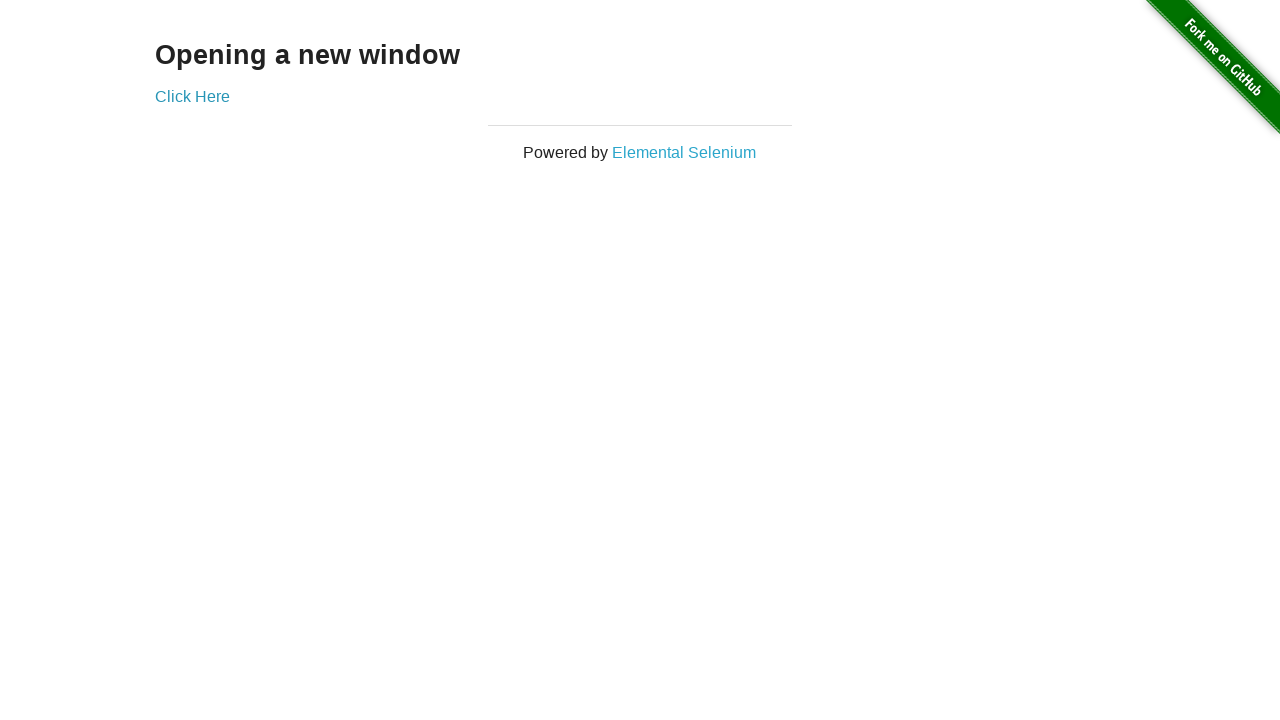

Switched focus to first window
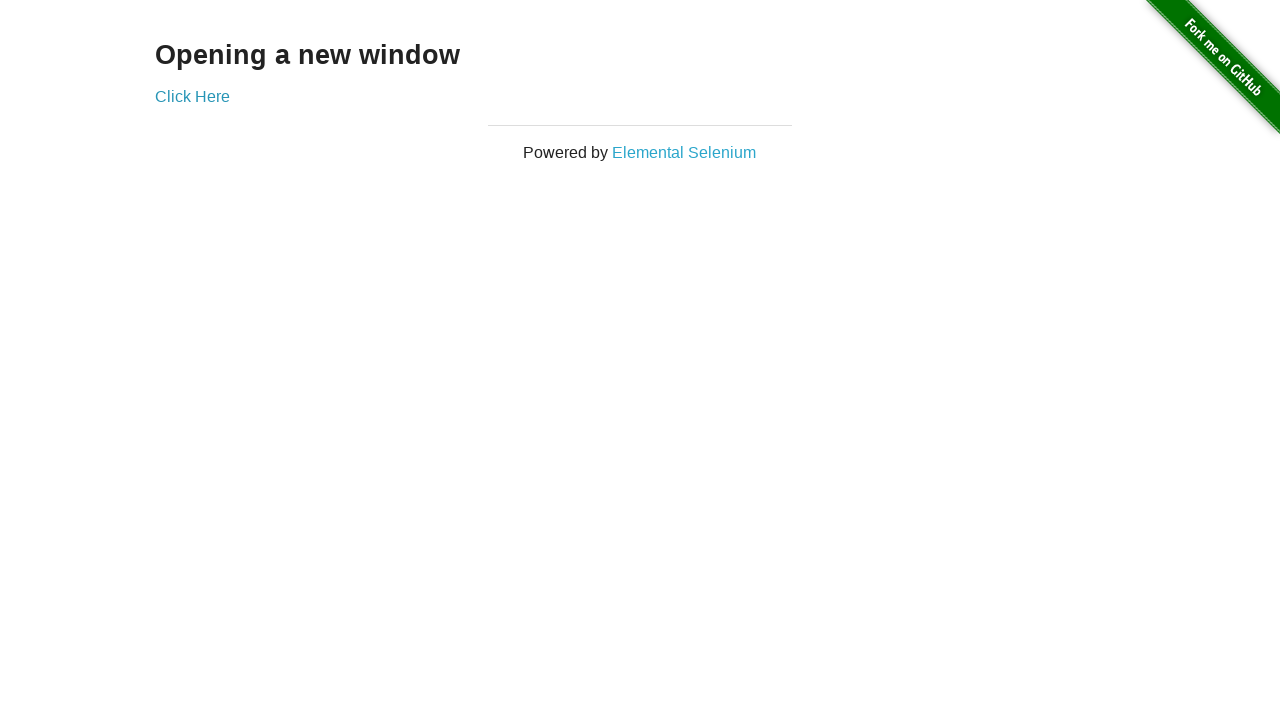

Verified first window title is not 'New Window'
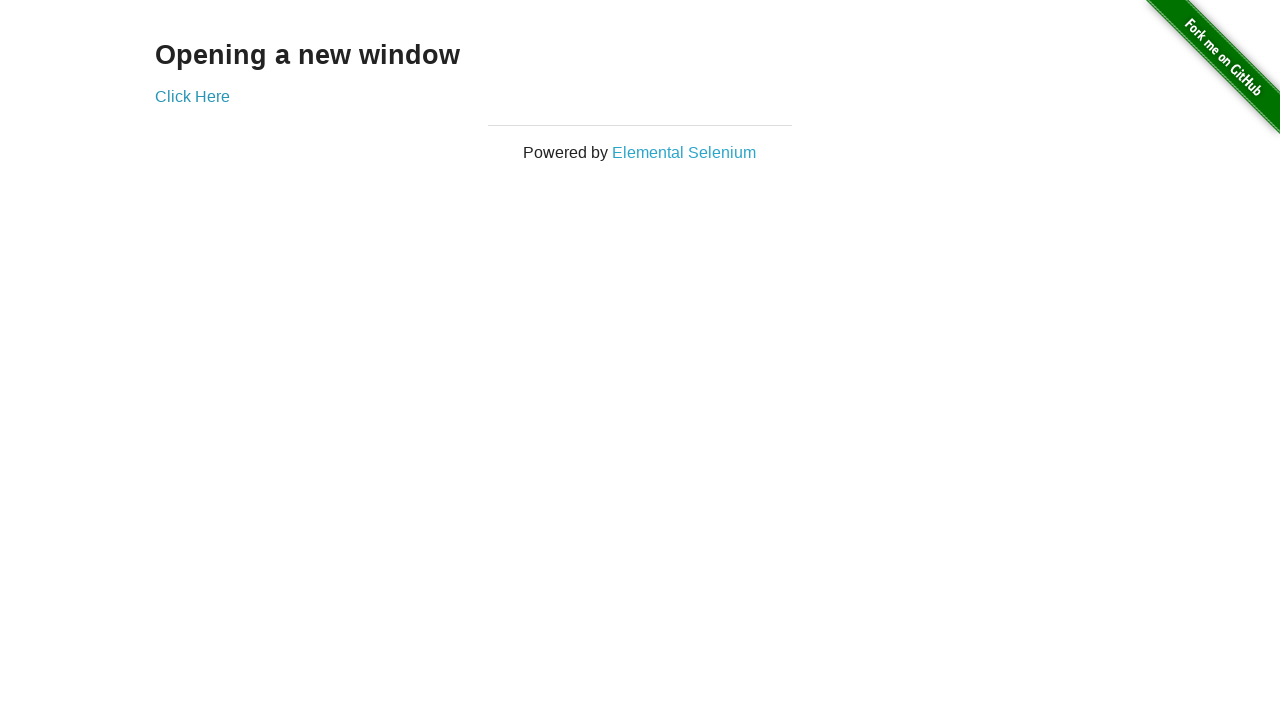

Switched focus to new window
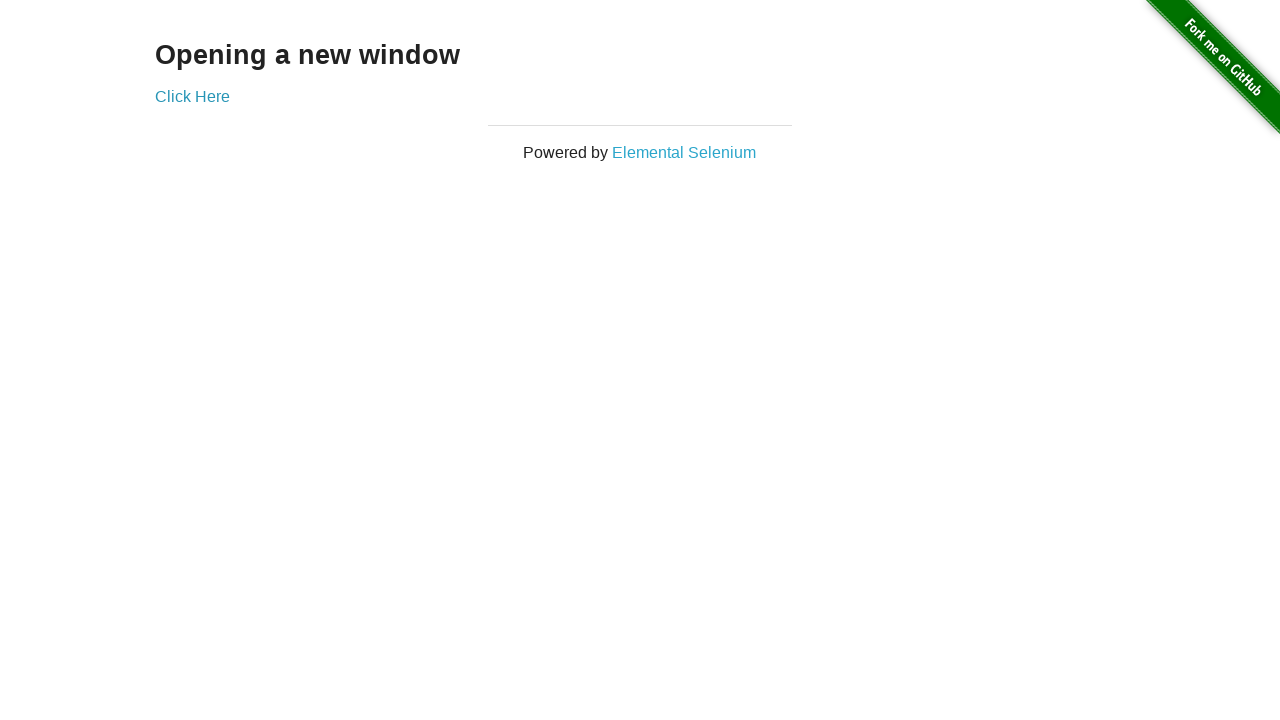

Verified new window title is 'New Window'
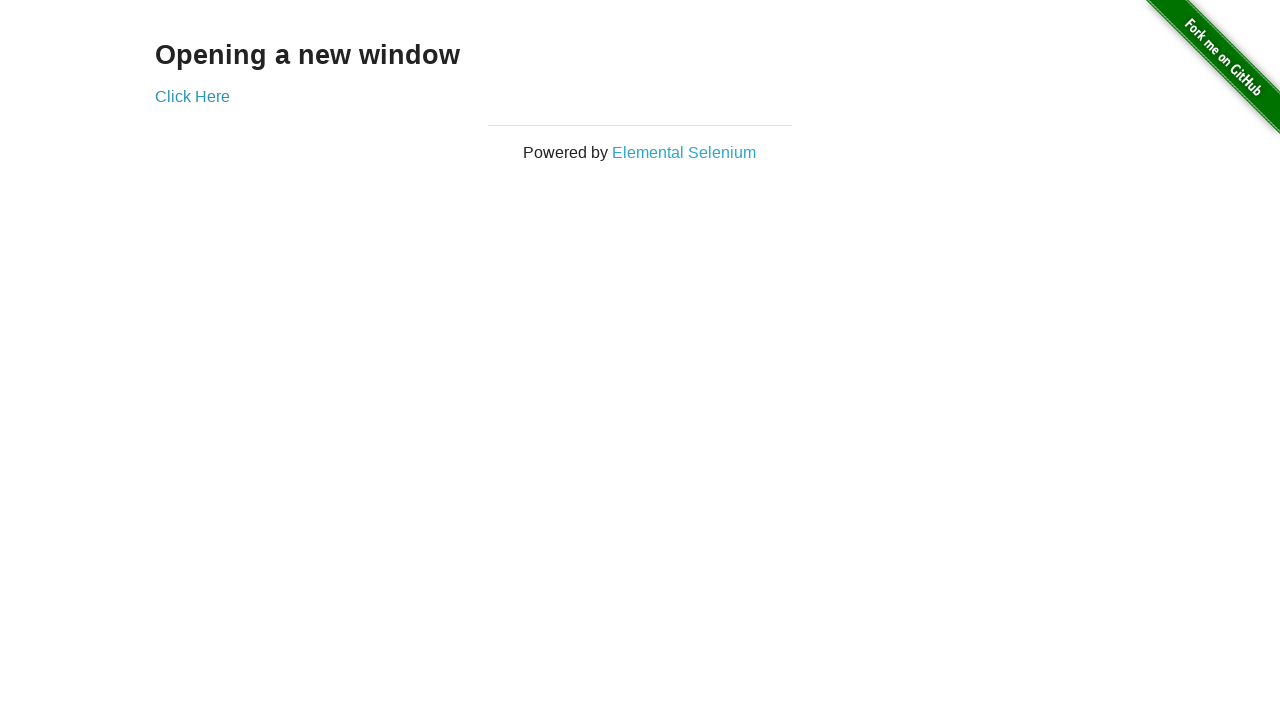

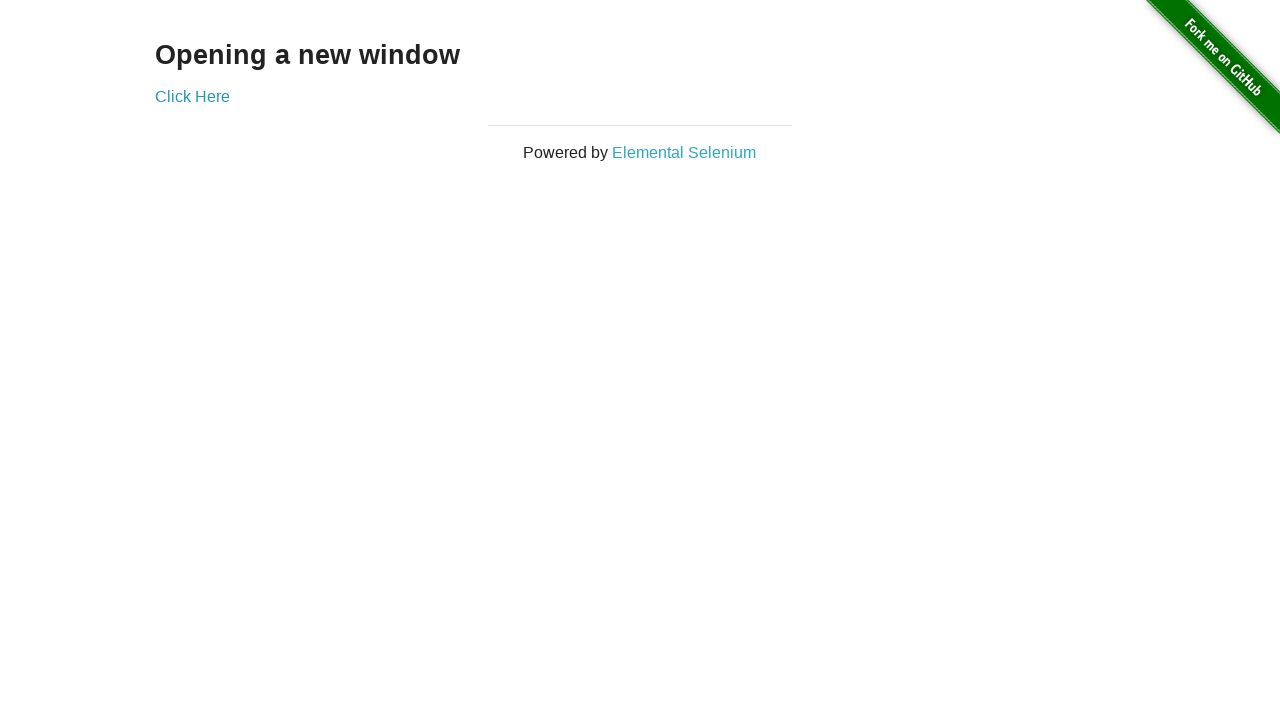